Tests a simple form by filling in four input fields (first name, last name, city, country) using different locator strategies and then clicking the submit button.

Starting URL: http://suninjuly.github.io/simple_form_find_task.html

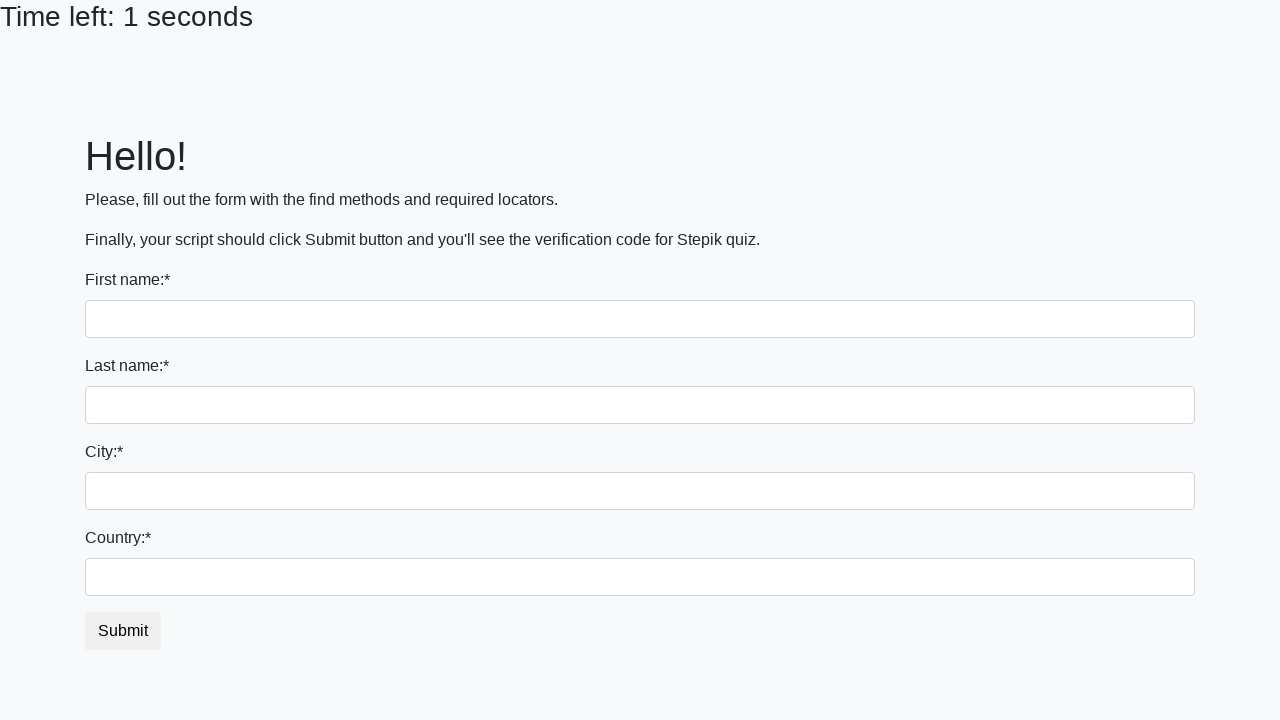

Filled first name field with 'Nikolay' using tag name selector on input
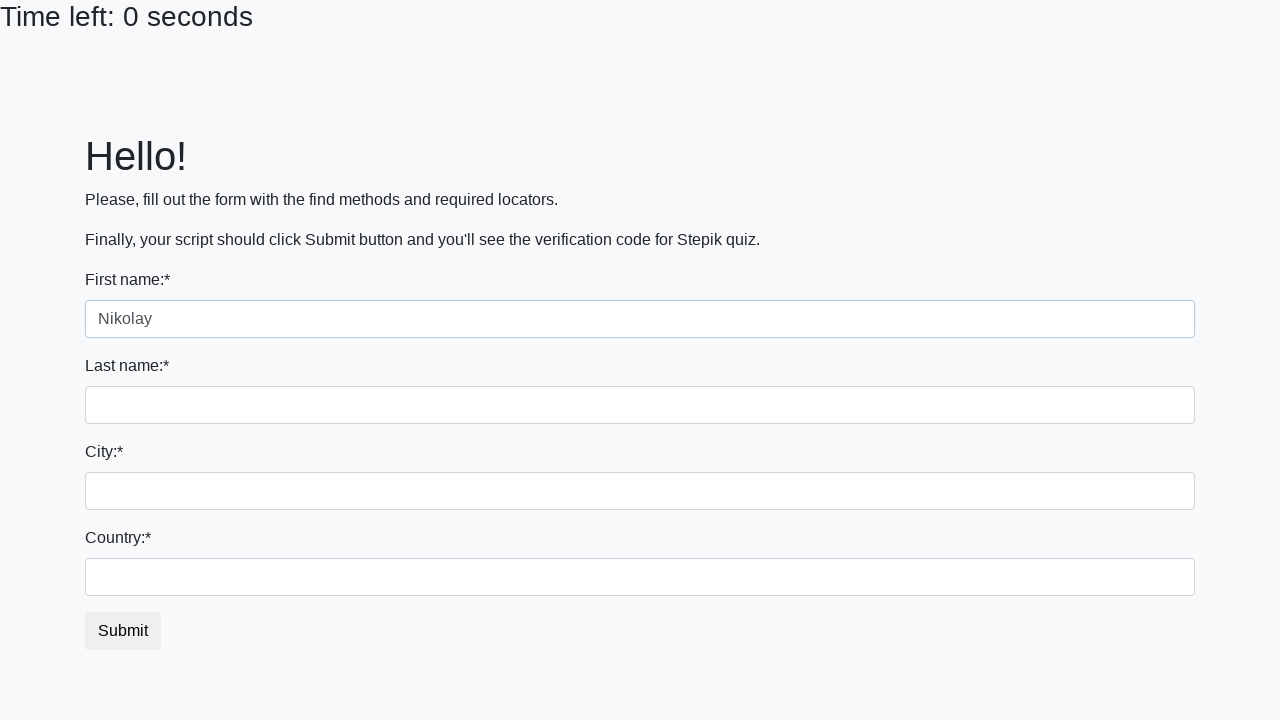

Filled last name field with 'Markeev' using name attribute selector on input[name='last_name']
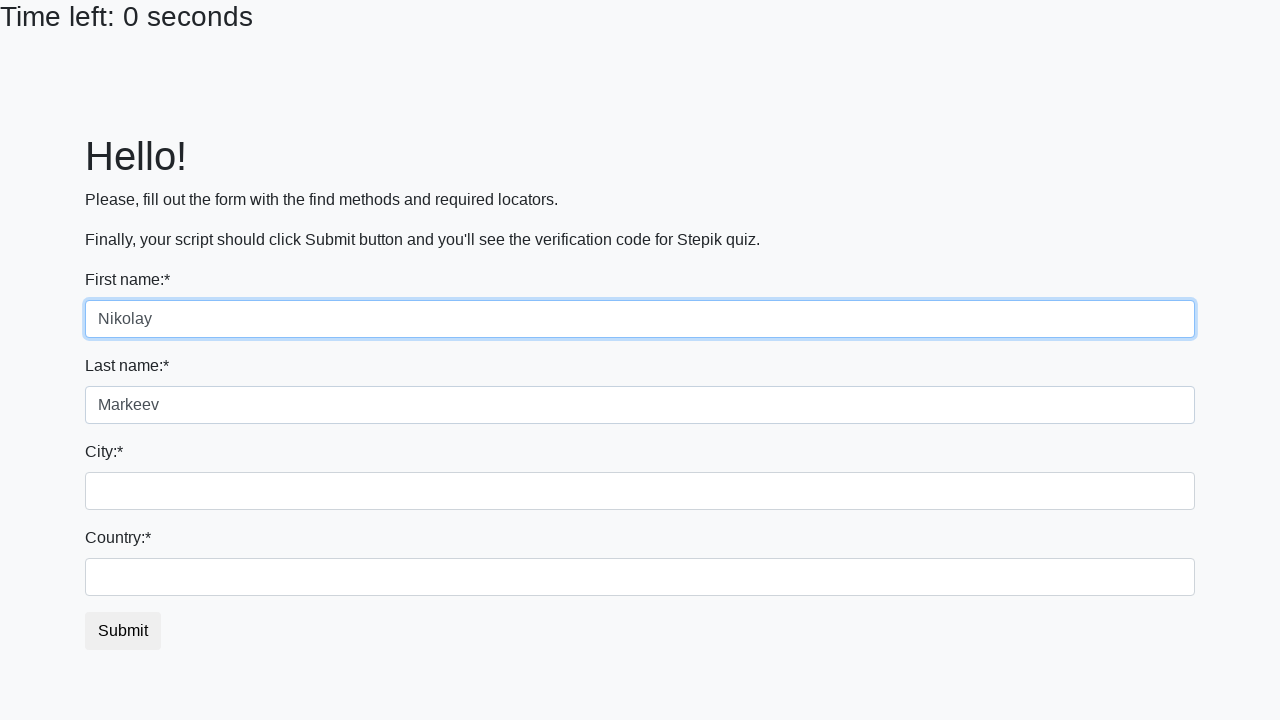

Filled city field with 'Lipeck' using class name selector on input.city
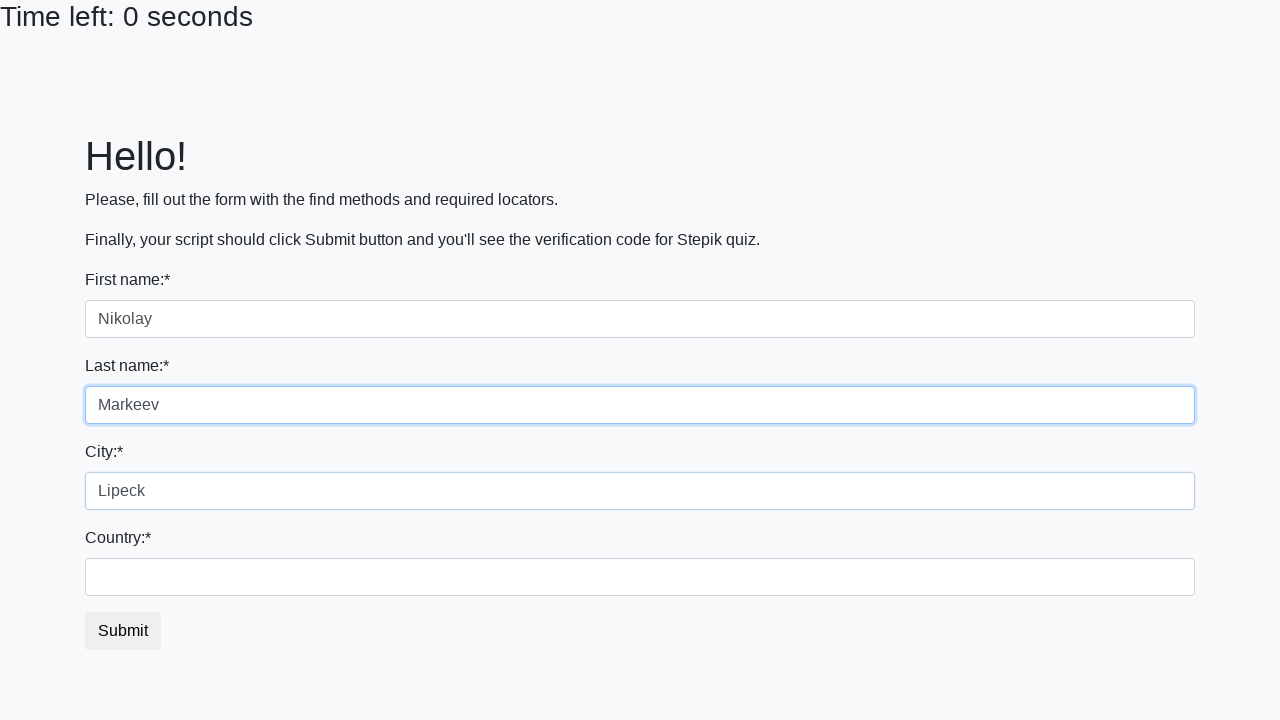

Filled country field with 'Russia' using ID selector on #country
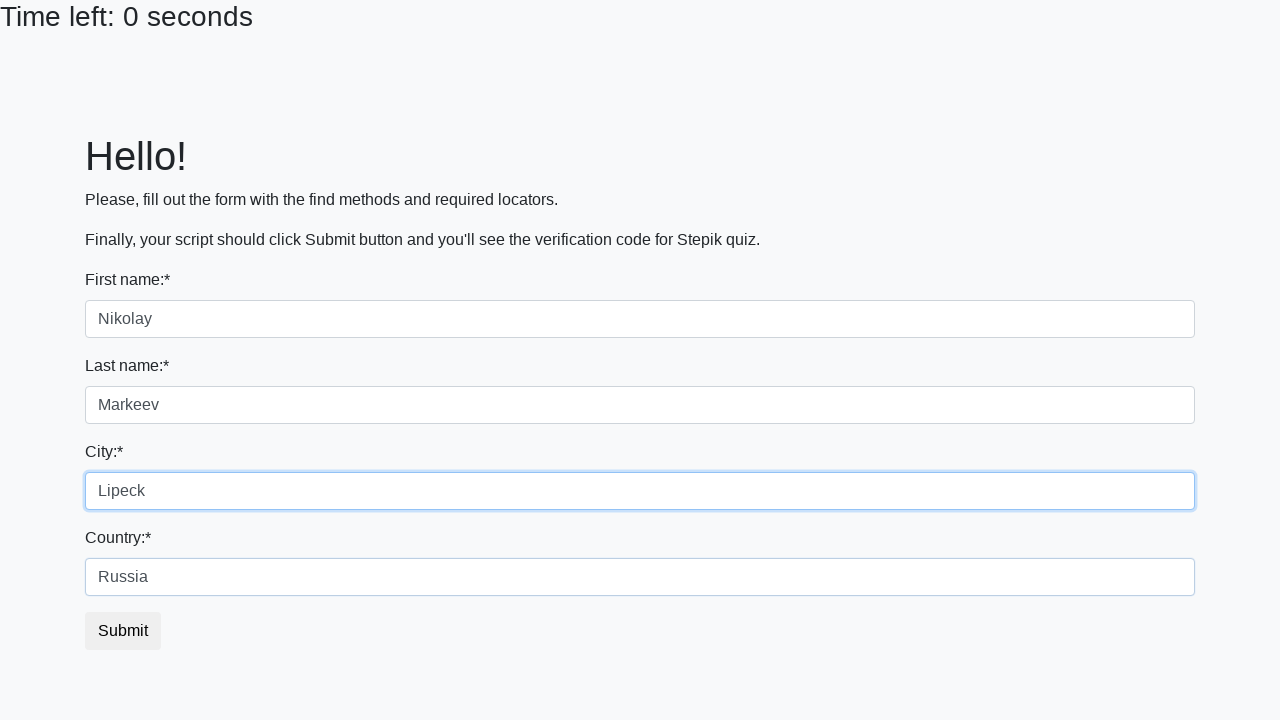

Clicked submit button to submit the form at (123, 631) on button.btn
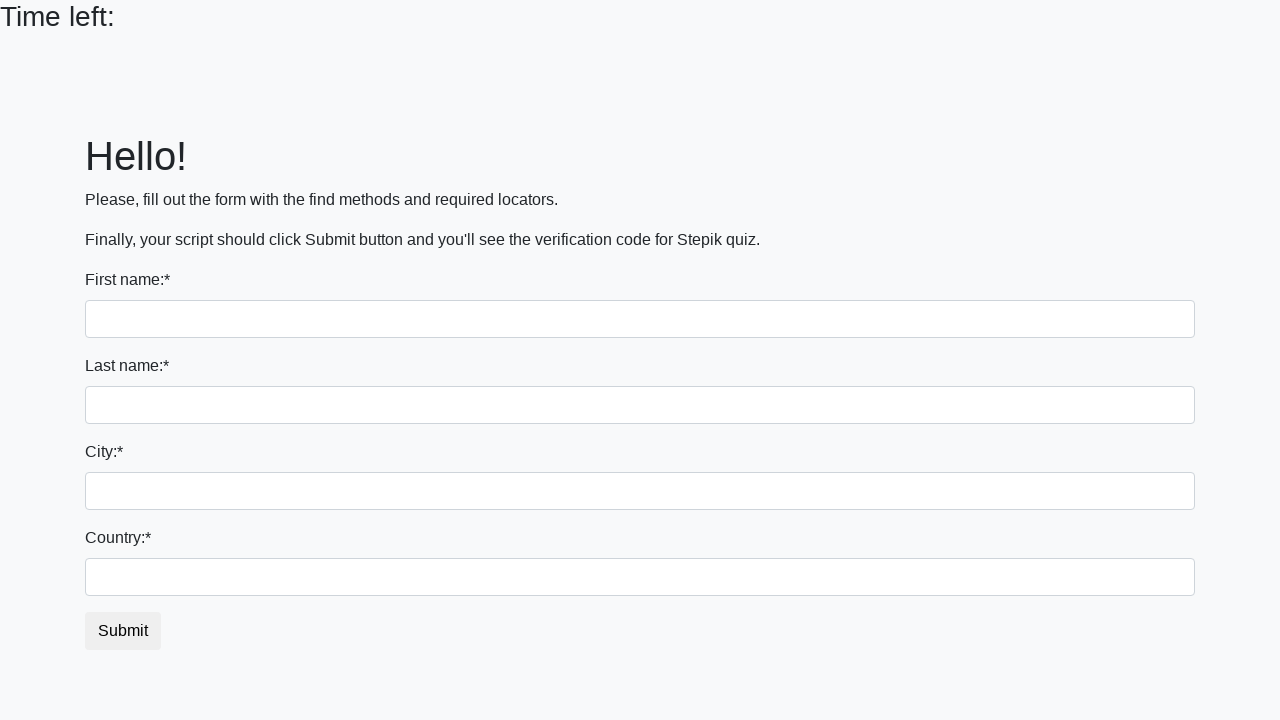

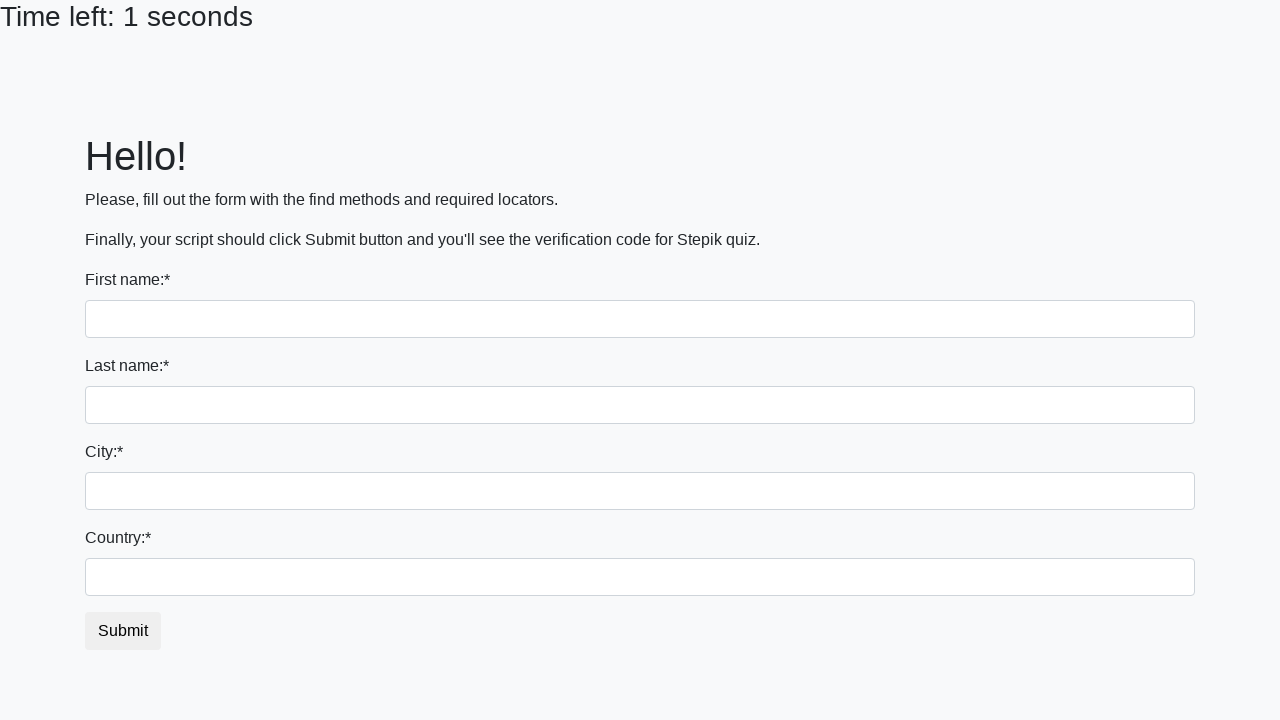